Tests adding todo items by filling the input field and pressing Enter, verifying items appear in the list

Starting URL: https://demo.playwright.dev/todomvc

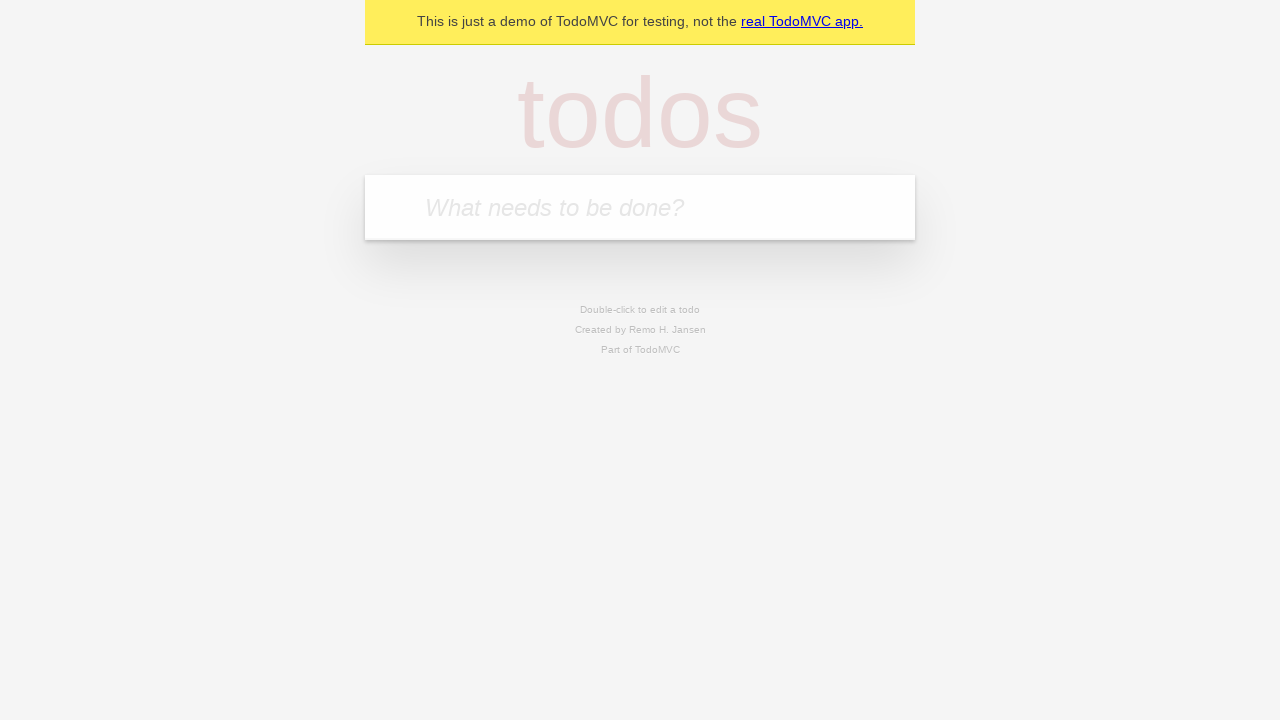

Filled todo input field with 'buy some cheese' on internal:attr=[placeholder="What needs to be done?"i]
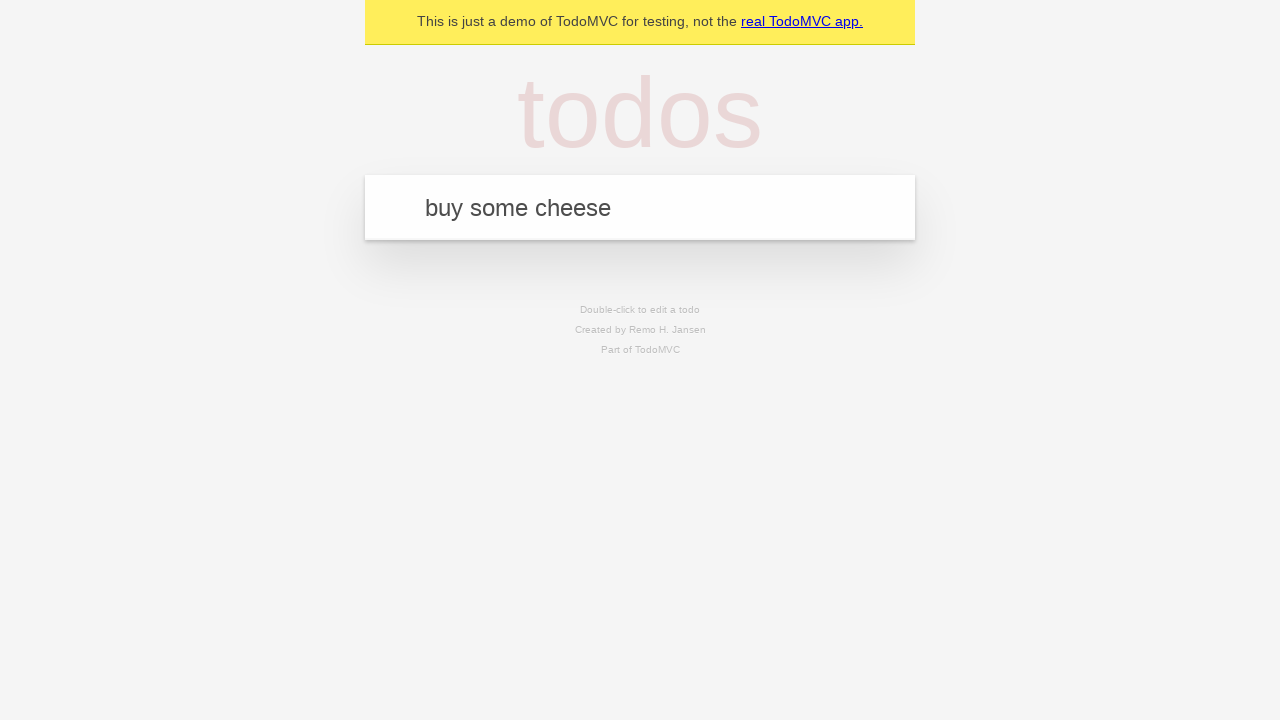

Pressed Enter to add first todo item on internal:attr=[placeholder="What needs to be done?"i]
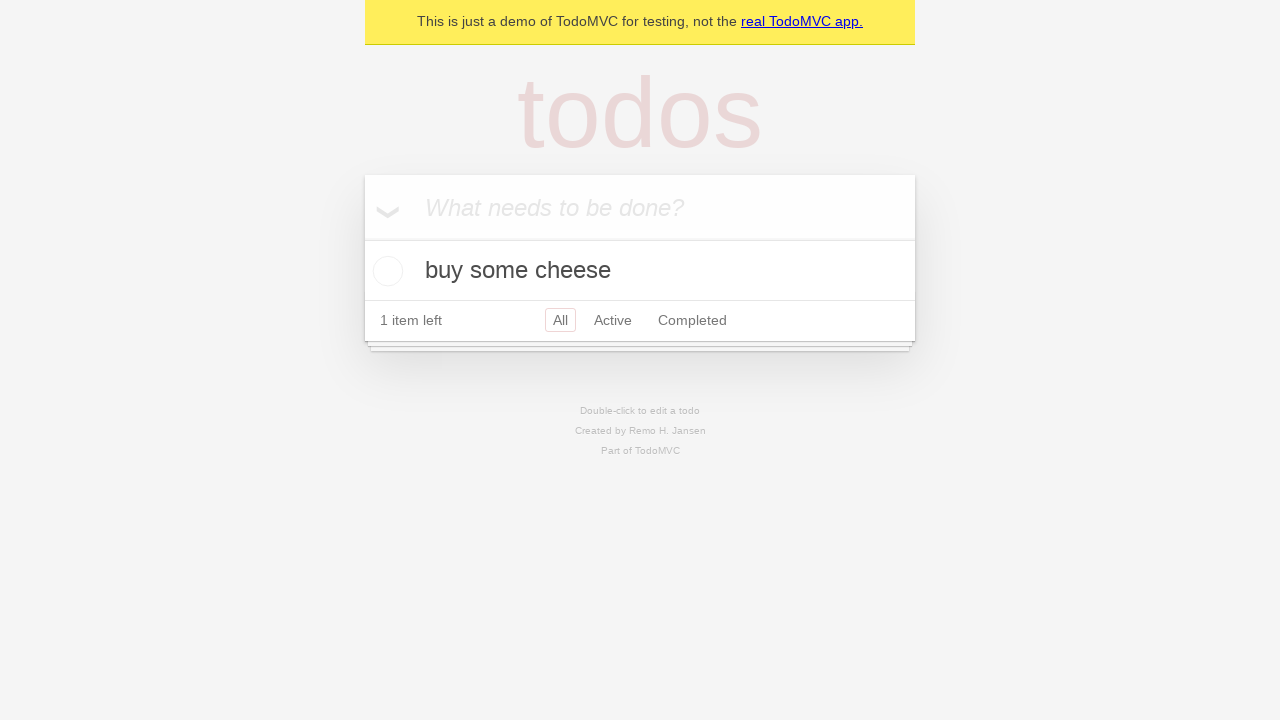

First todo item appeared in the list
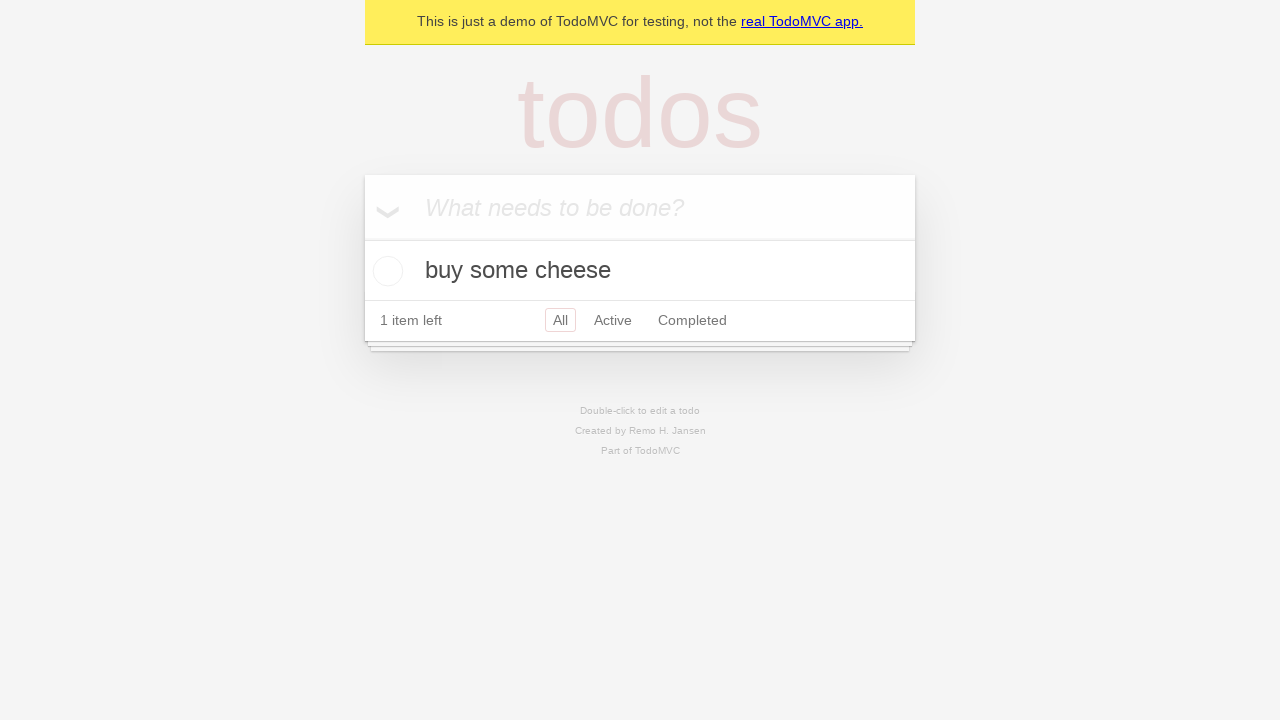

Filled todo input field with 'feed the cat' on internal:attr=[placeholder="What needs to be done?"i]
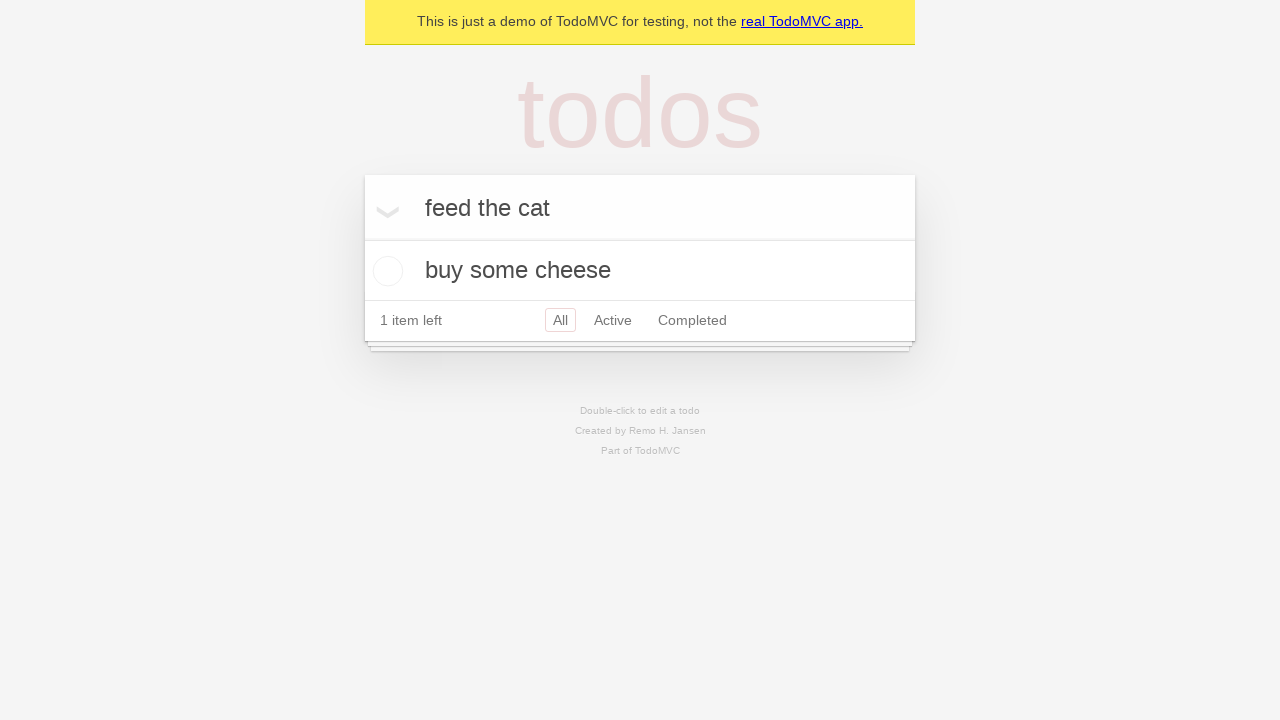

Pressed Enter to add second todo item on internal:attr=[placeholder="What needs to be done?"i]
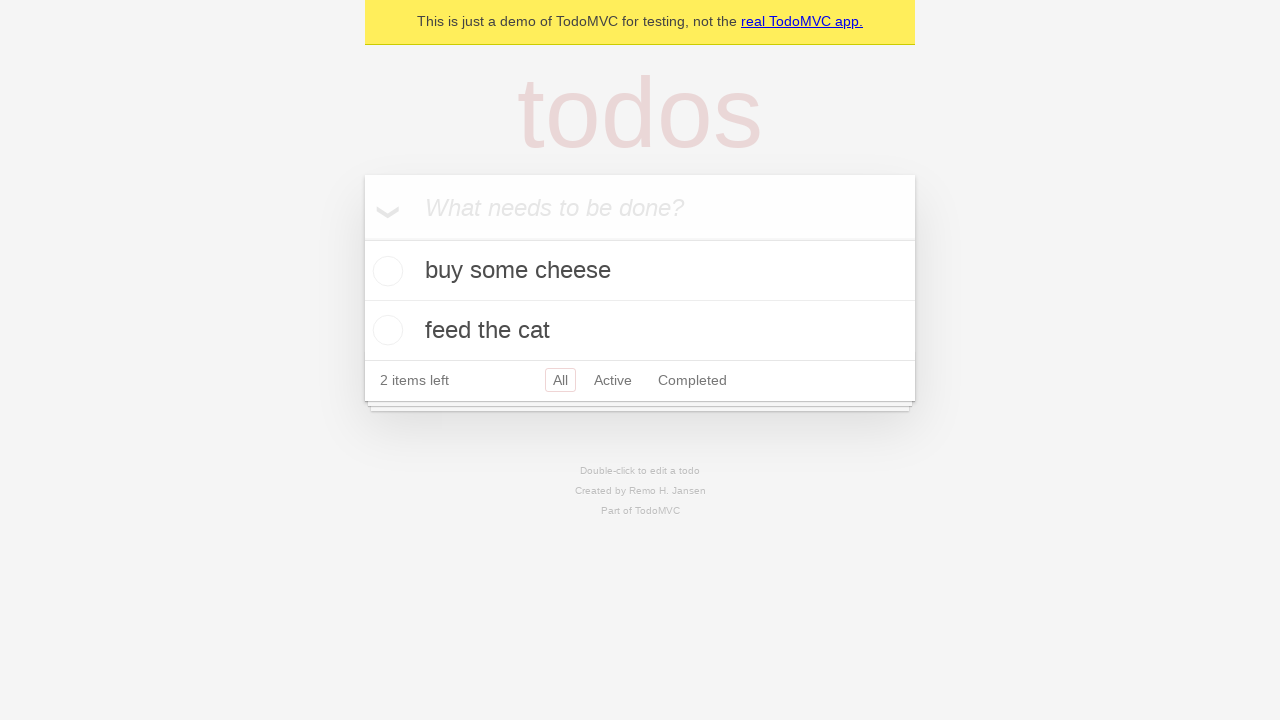

Second todo item appeared in the list
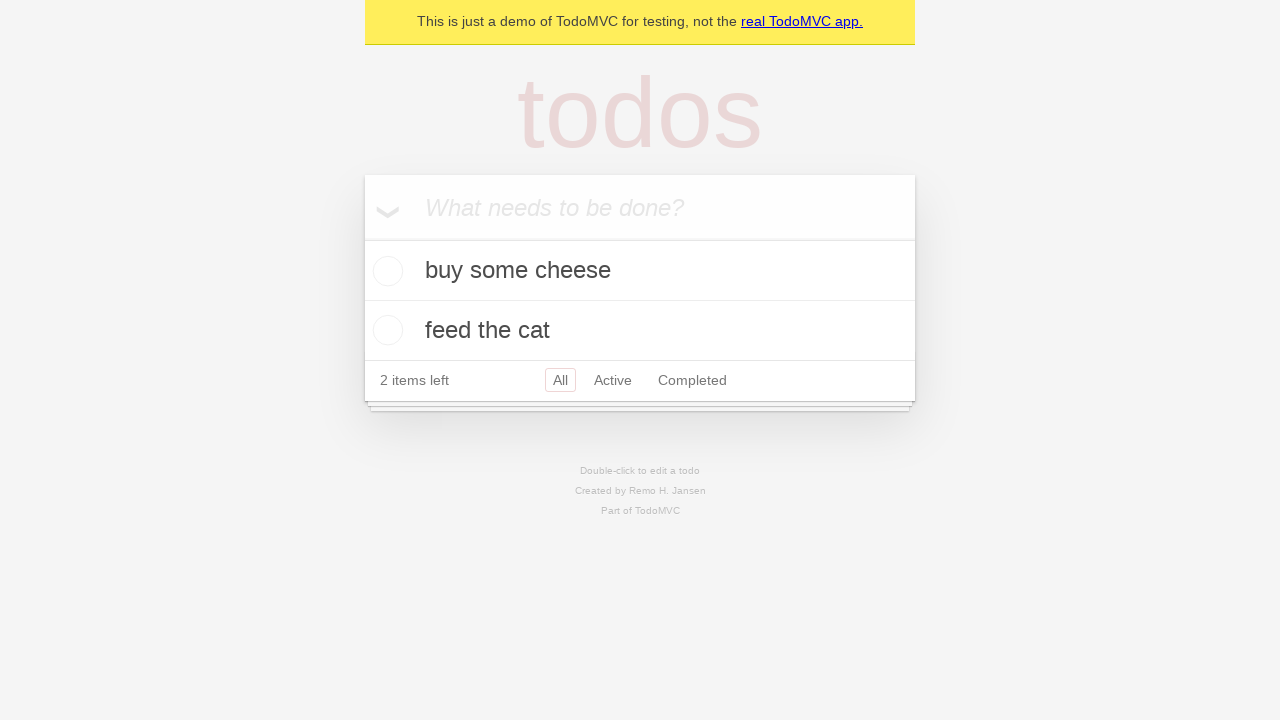

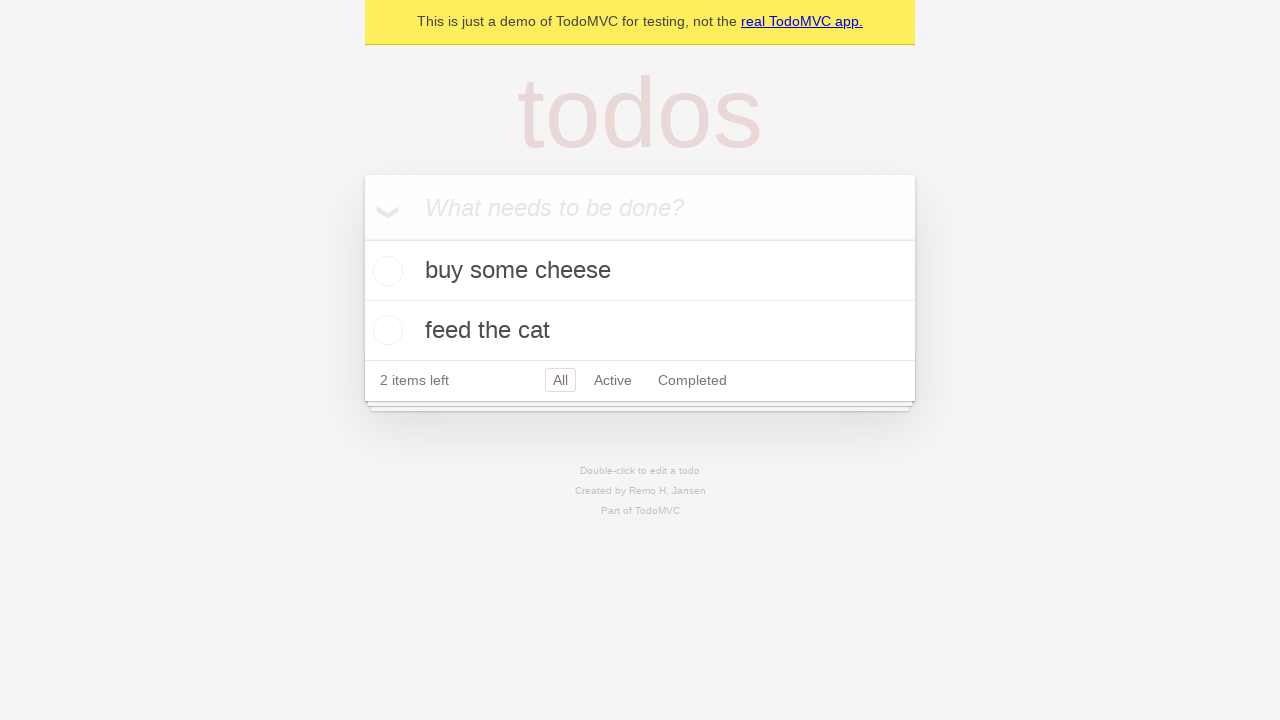